Tests mouse hover functionality by hovering over a red box element and verifying the color change

Starting URL: https://www.selenium.dev/selenium/web/mouseOver.html

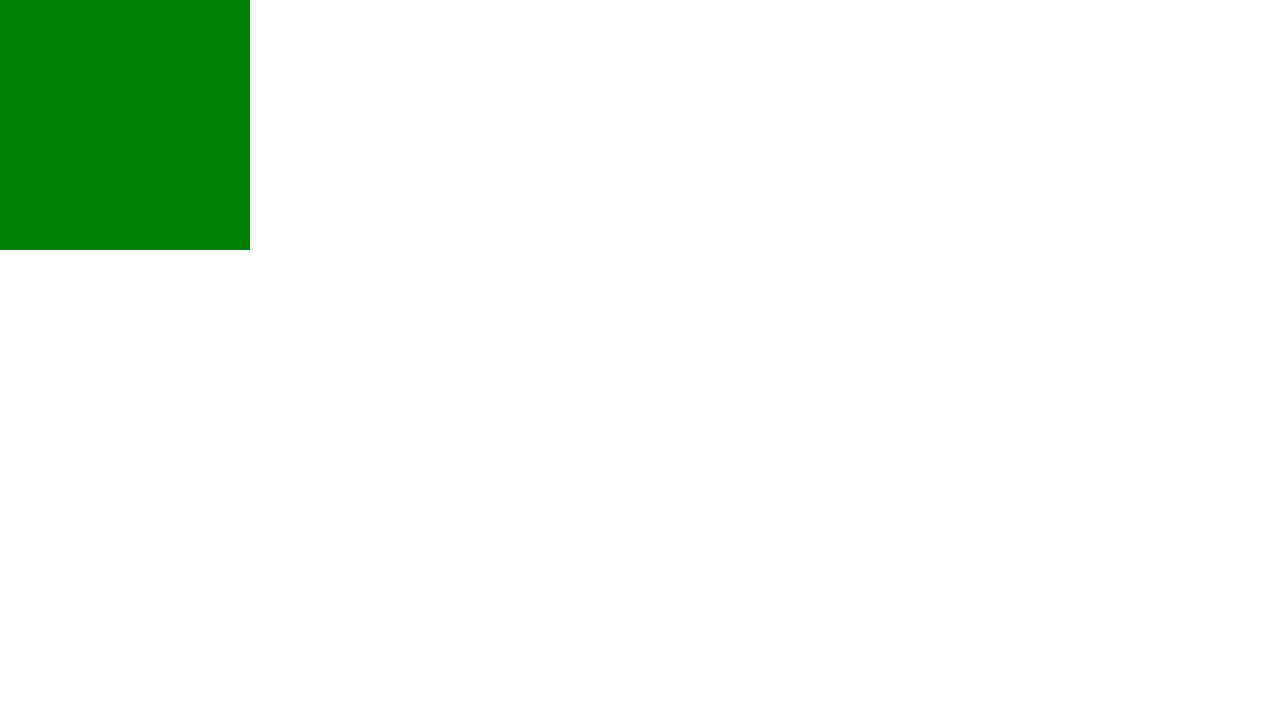

Located the red box element with ID 'redbox'
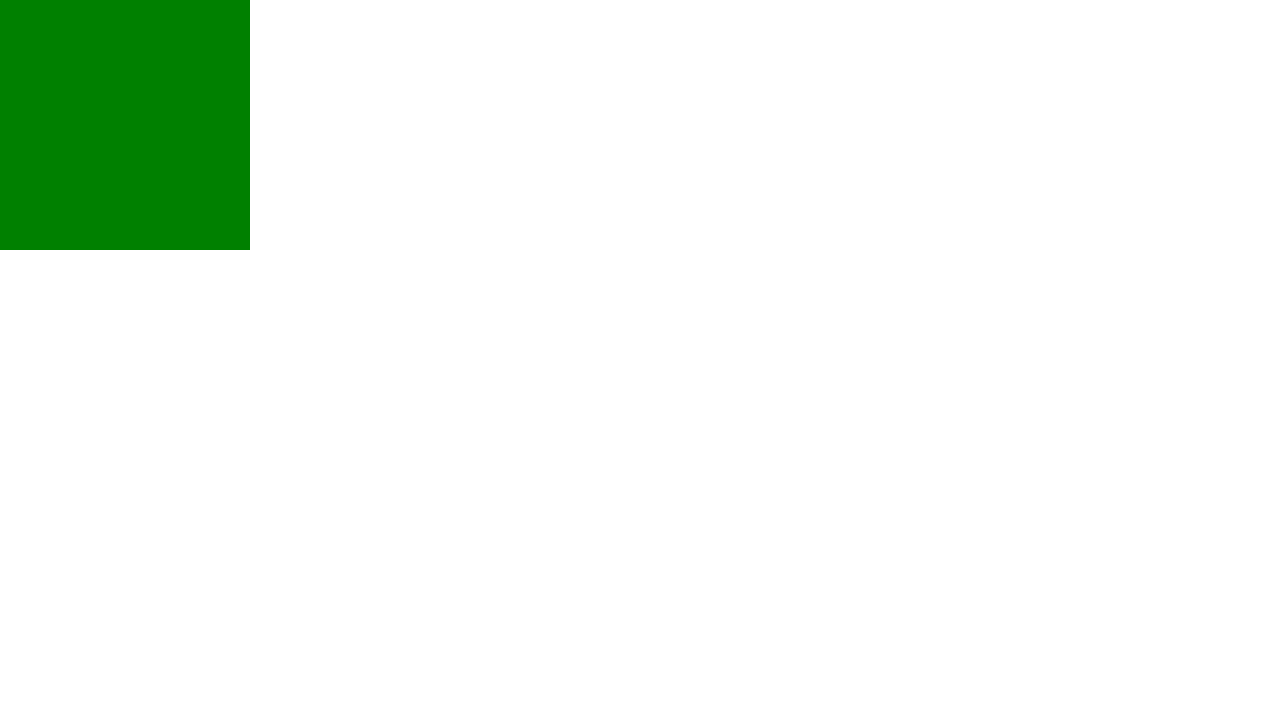

Hovered mouse over the red box element at (112, 112) on #redbox
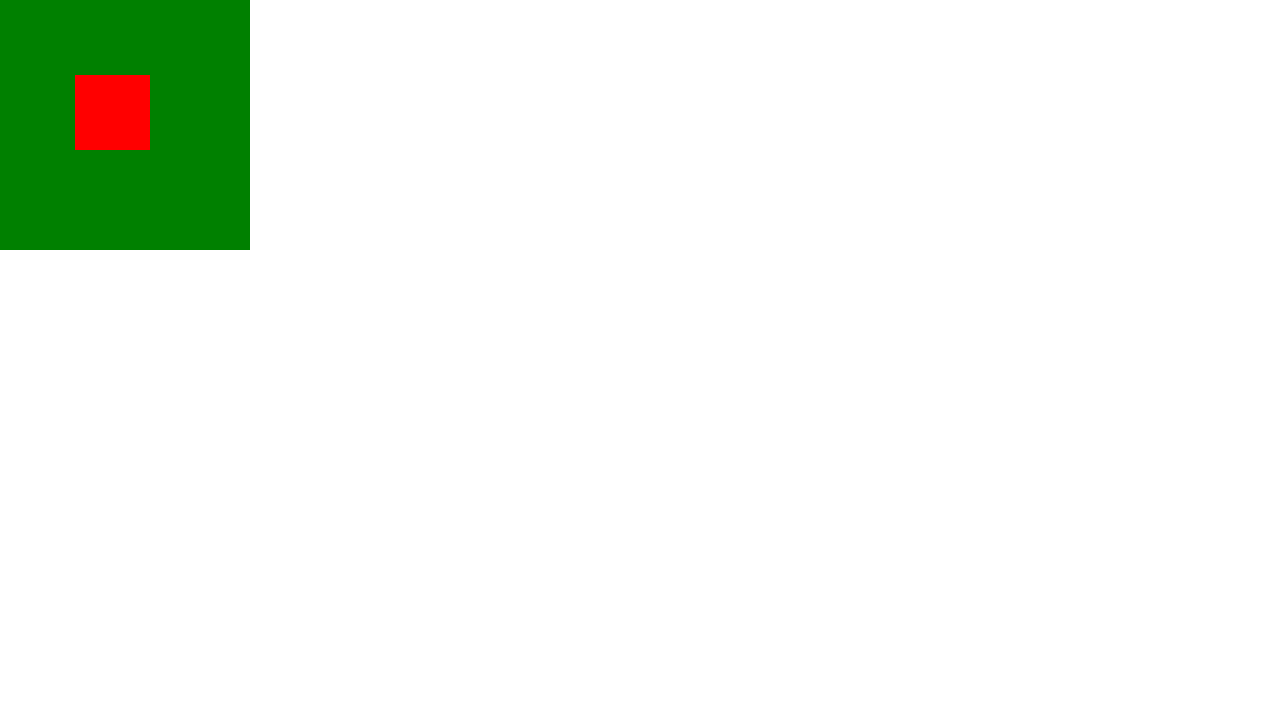

Waited 1000ms for hover effect to apply
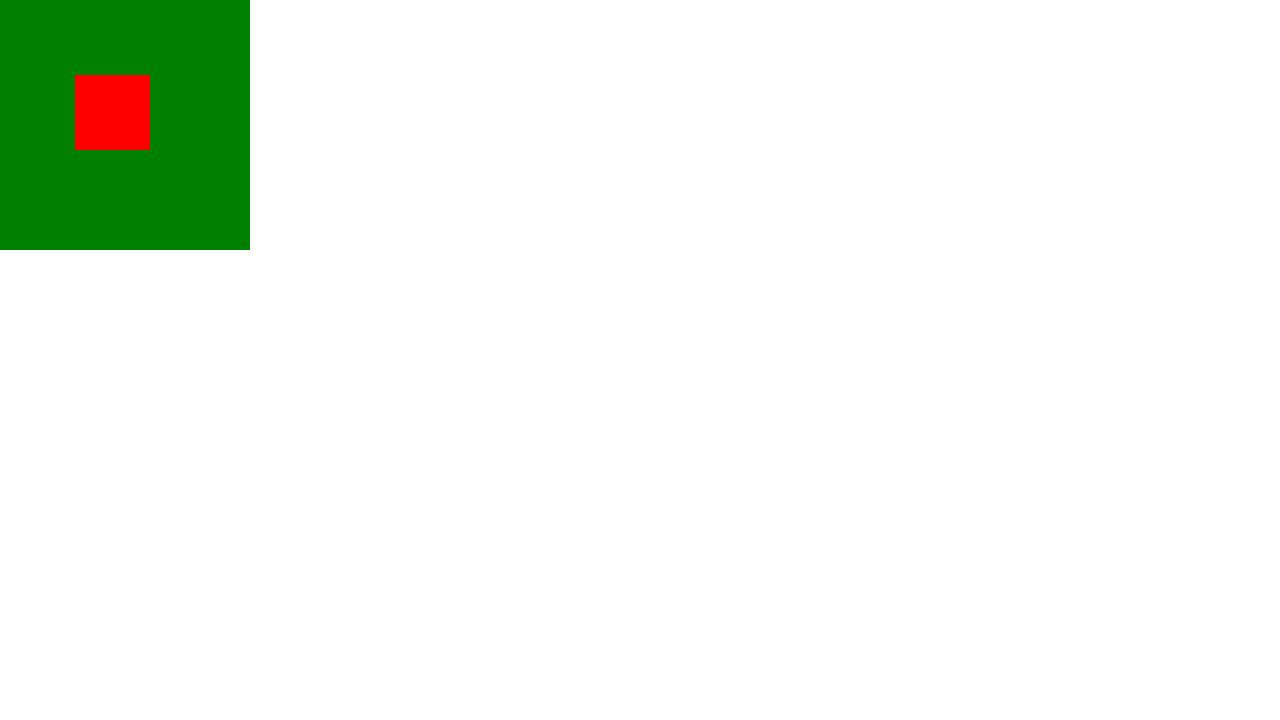

Retrieved computed background color: rgb(255, 0, 0)
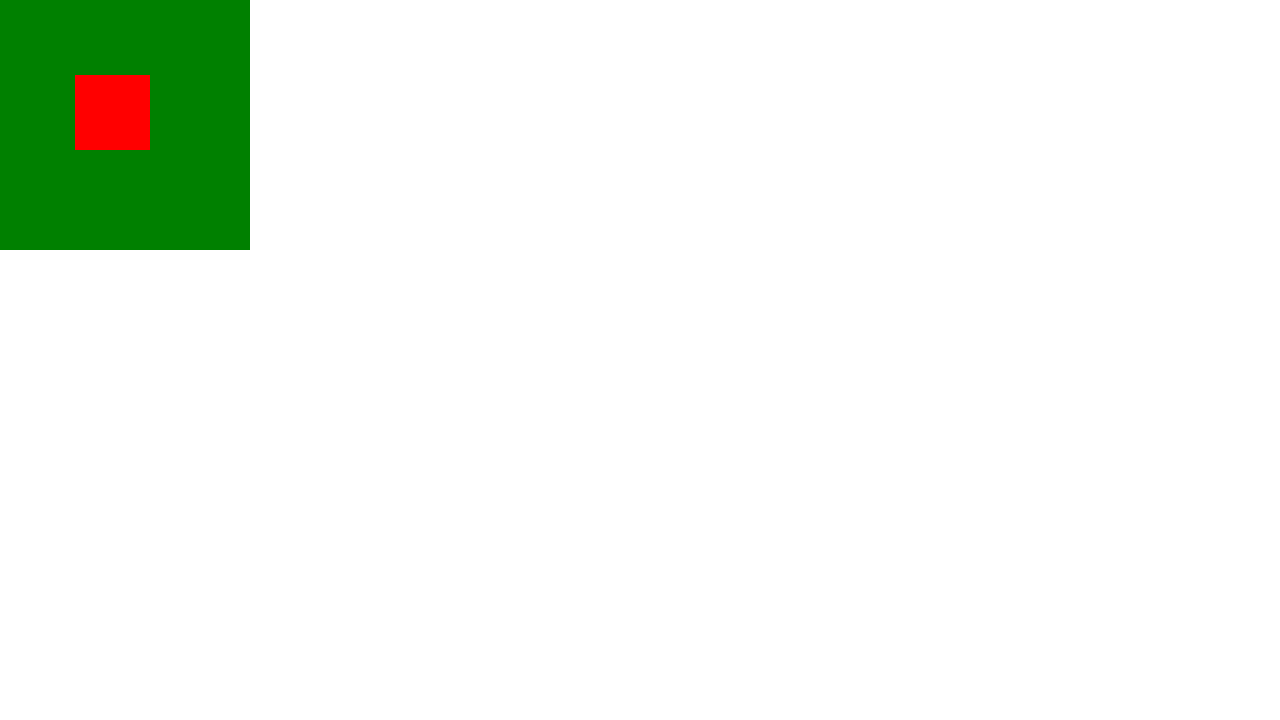

Assertion passed: red box color is correct (rgb(255, 0, 0))
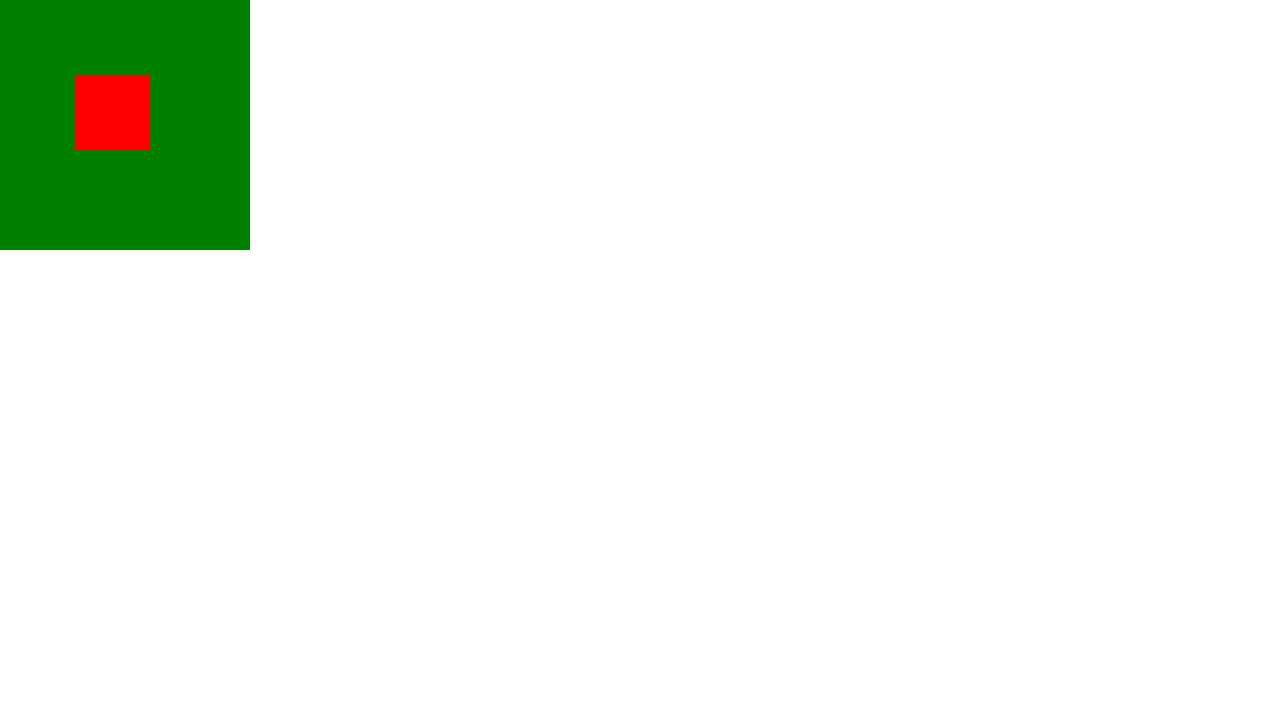

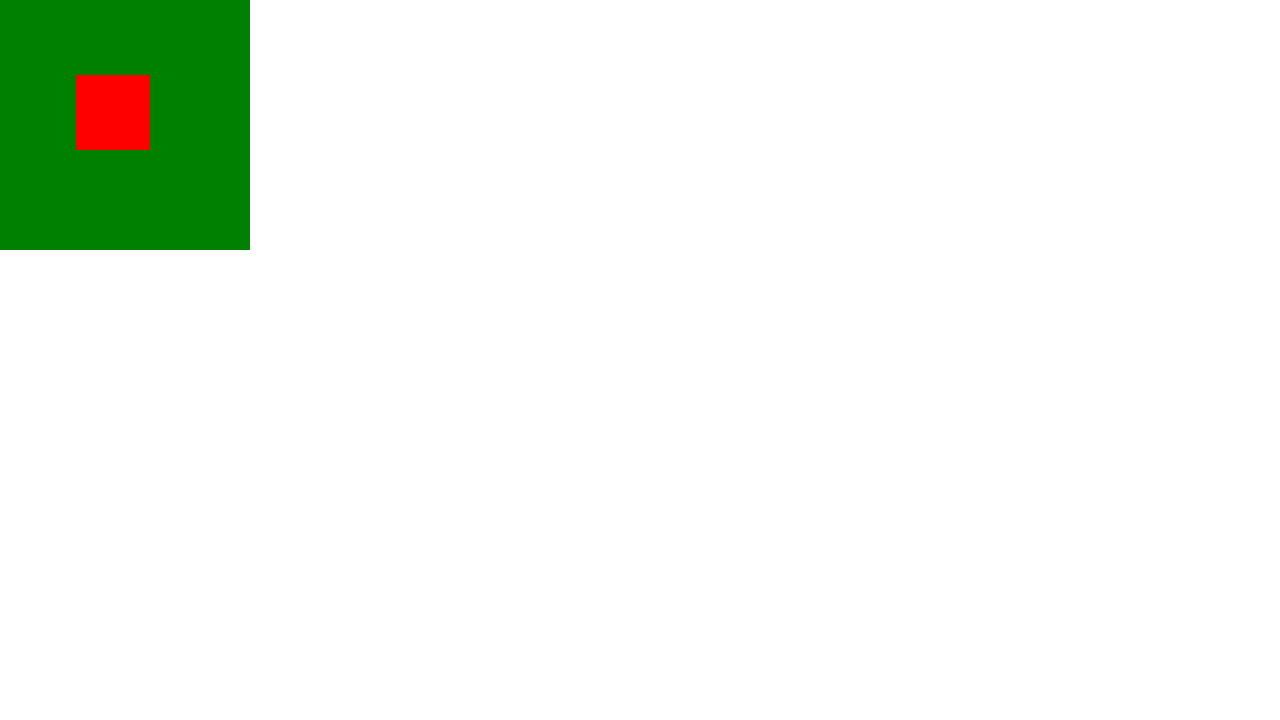